Tests infinite scroll functionality by scrolling down the page multiple times and verifying that new content loads dynamically as the user scrolls.

Starting URL: https://intoli.com/blog/scrape-infinite-scroll/demo.html

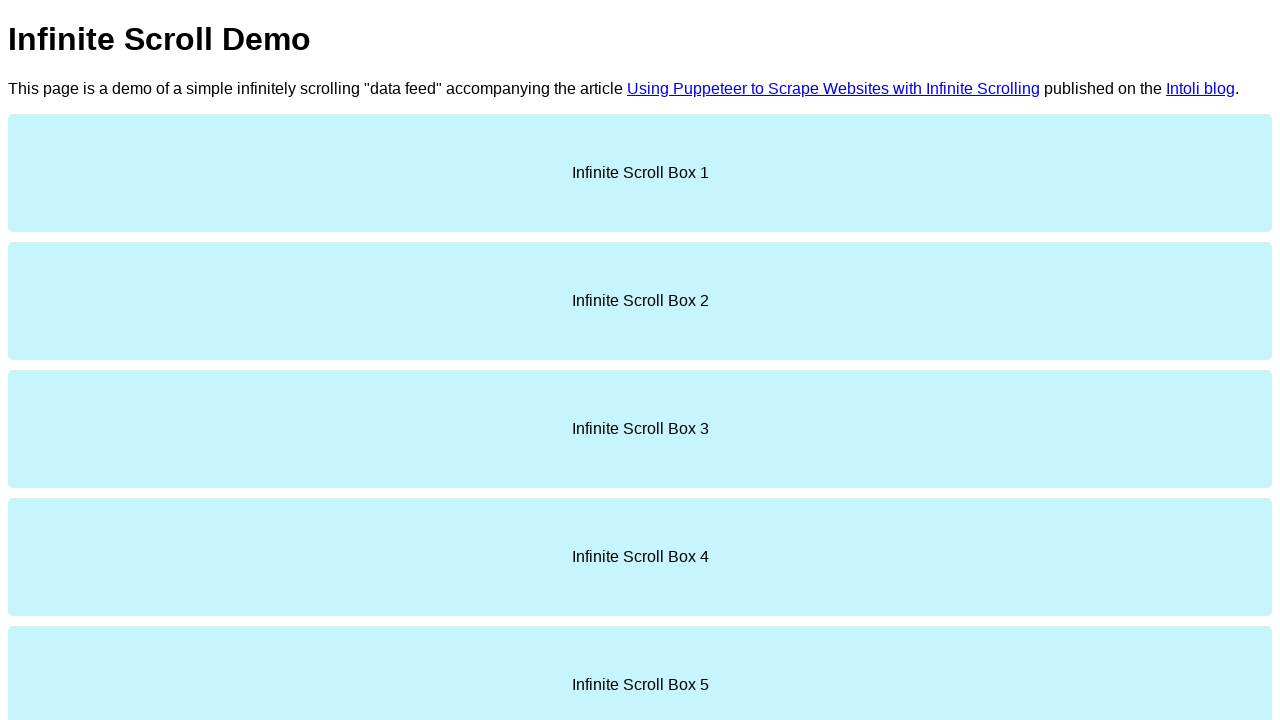

Waited for initial content with 'div.box' selector to load
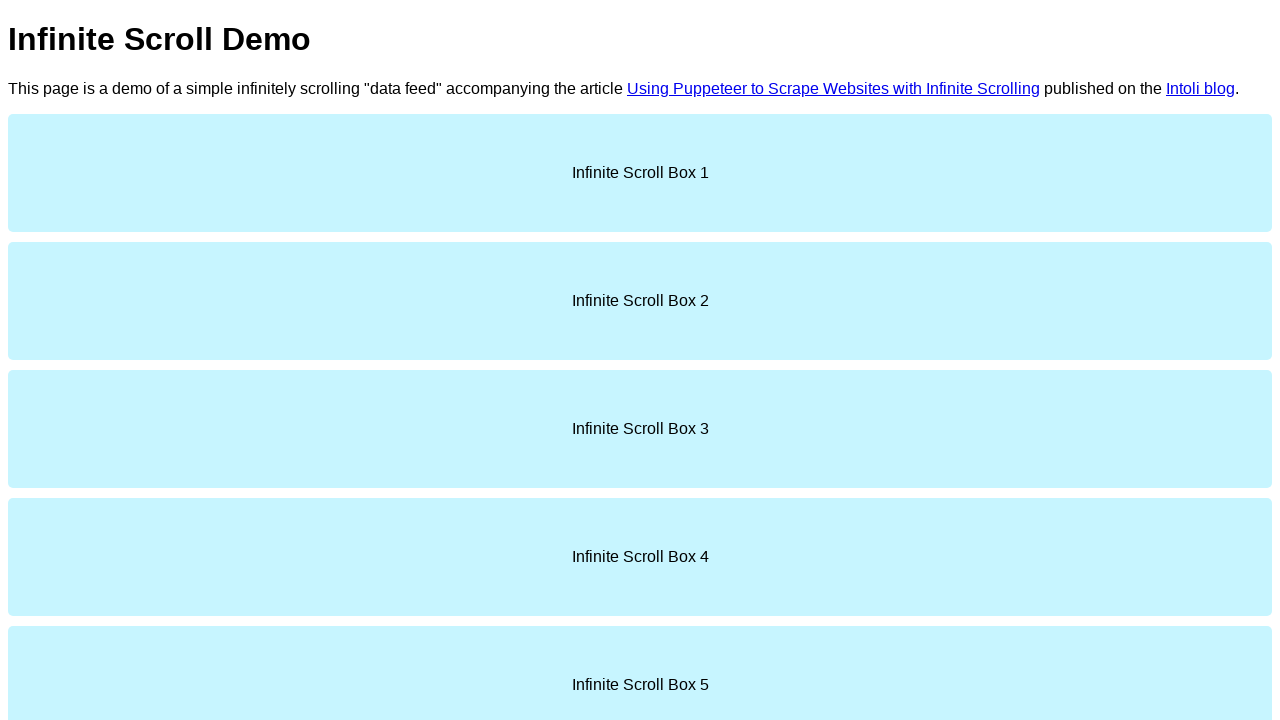

Counted initial items: 10 elements with 'div.box' class found
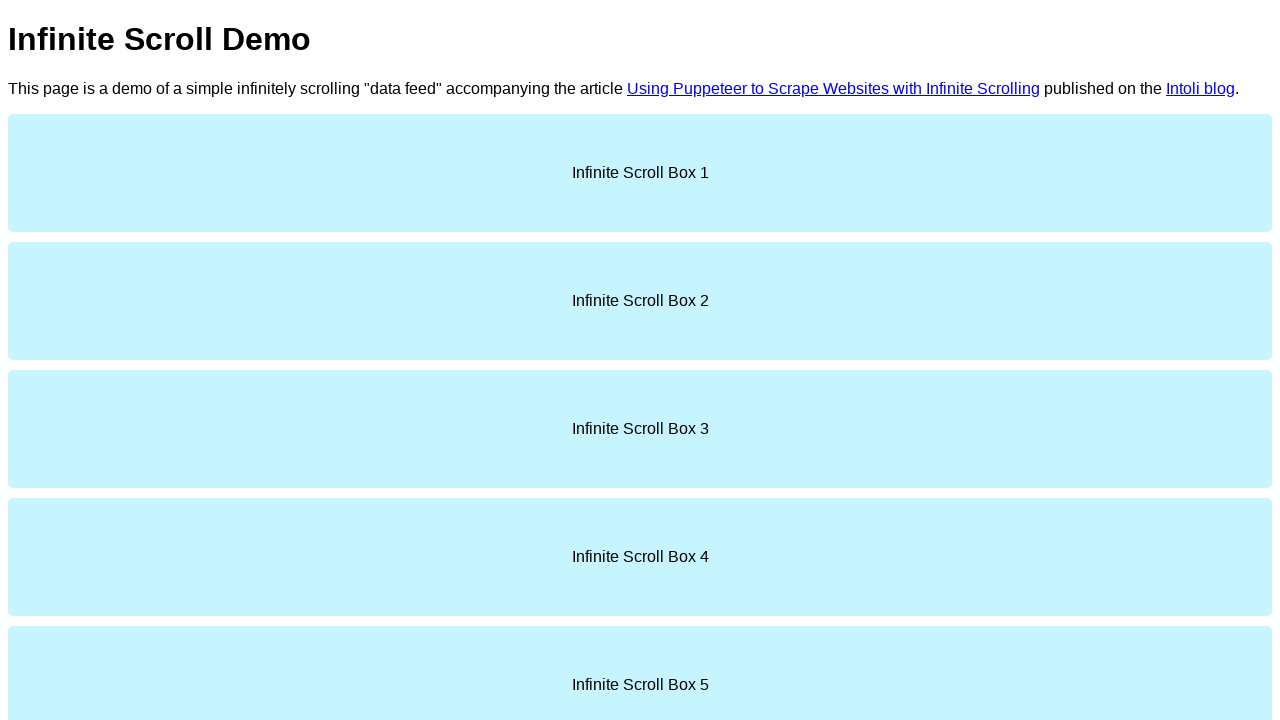

Retrieved initial page height: 1410 pixels
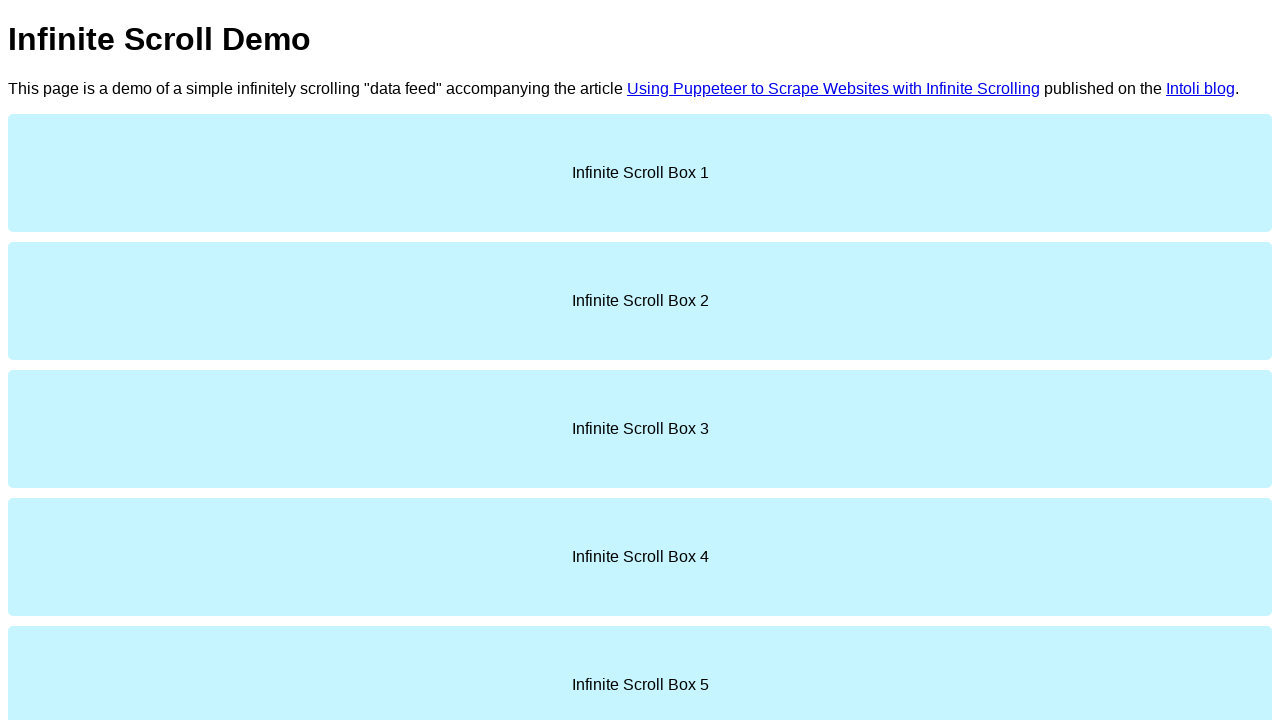

Scrolled to bottom of page (iteration 1)
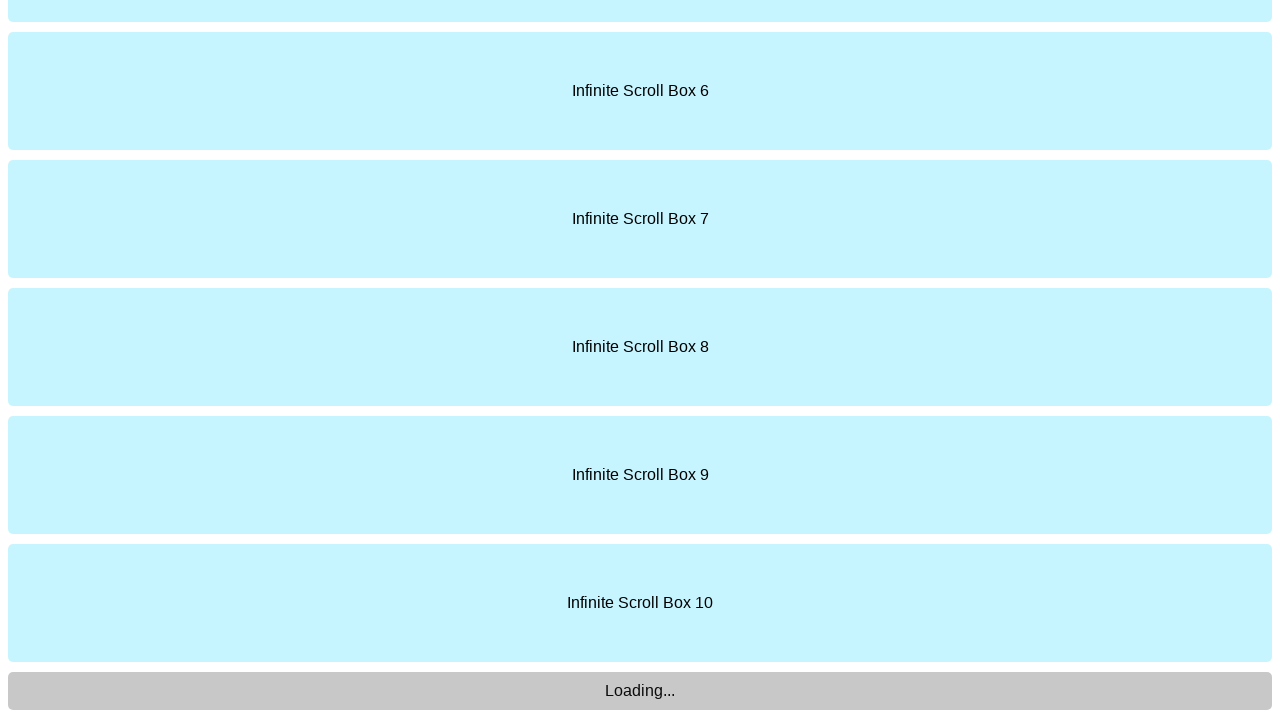

Waited 2 seconds for new content to load dynamically
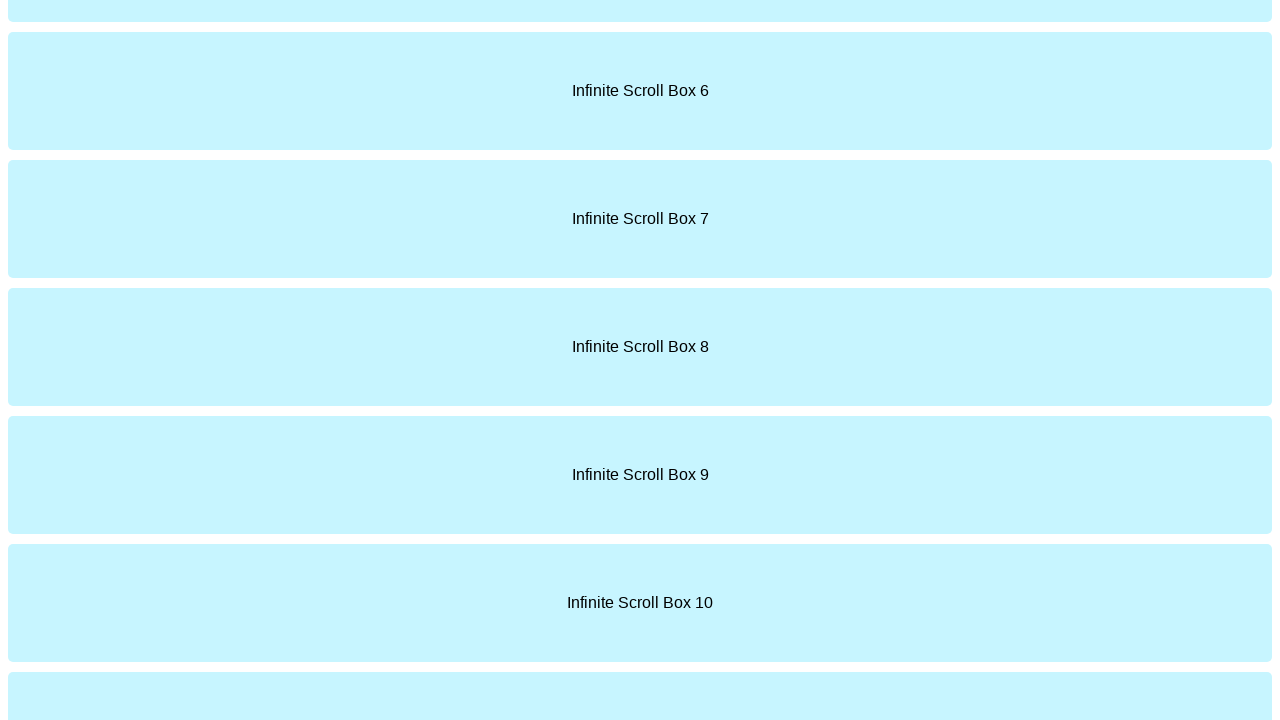

Retrieved new page height: 2690 pixels
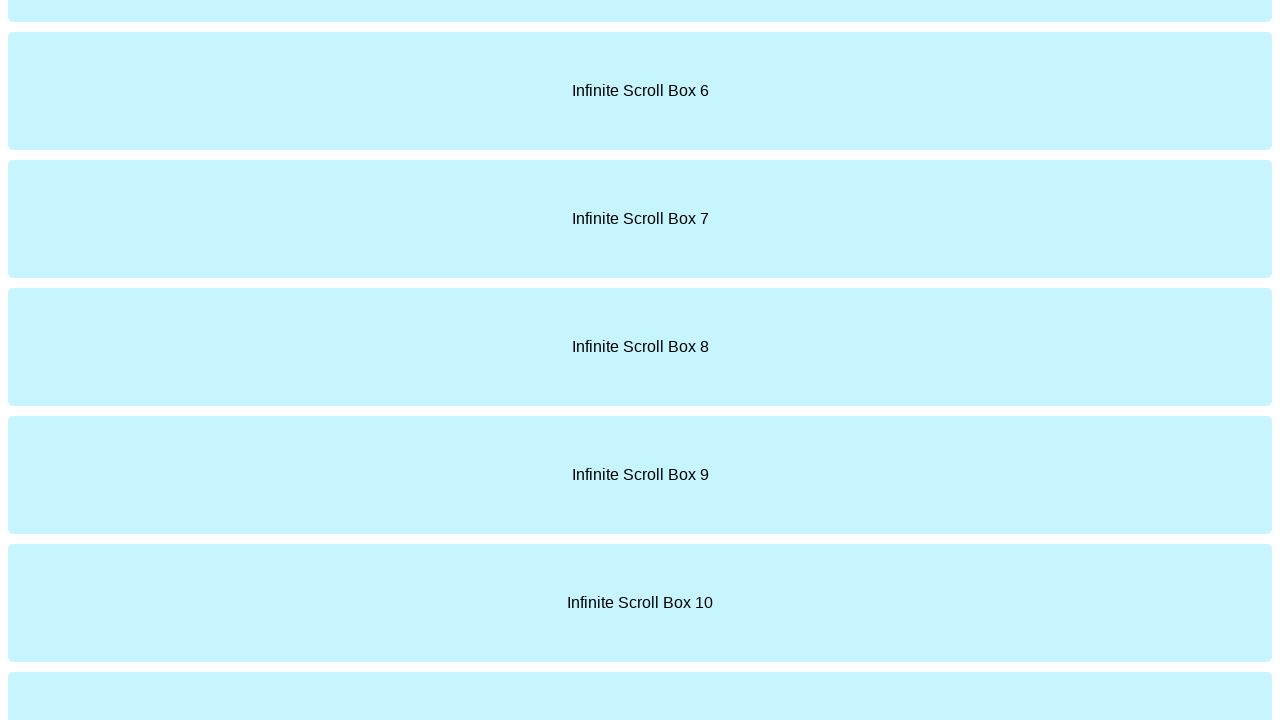

Scrolled to bottom of page (iteration 2)
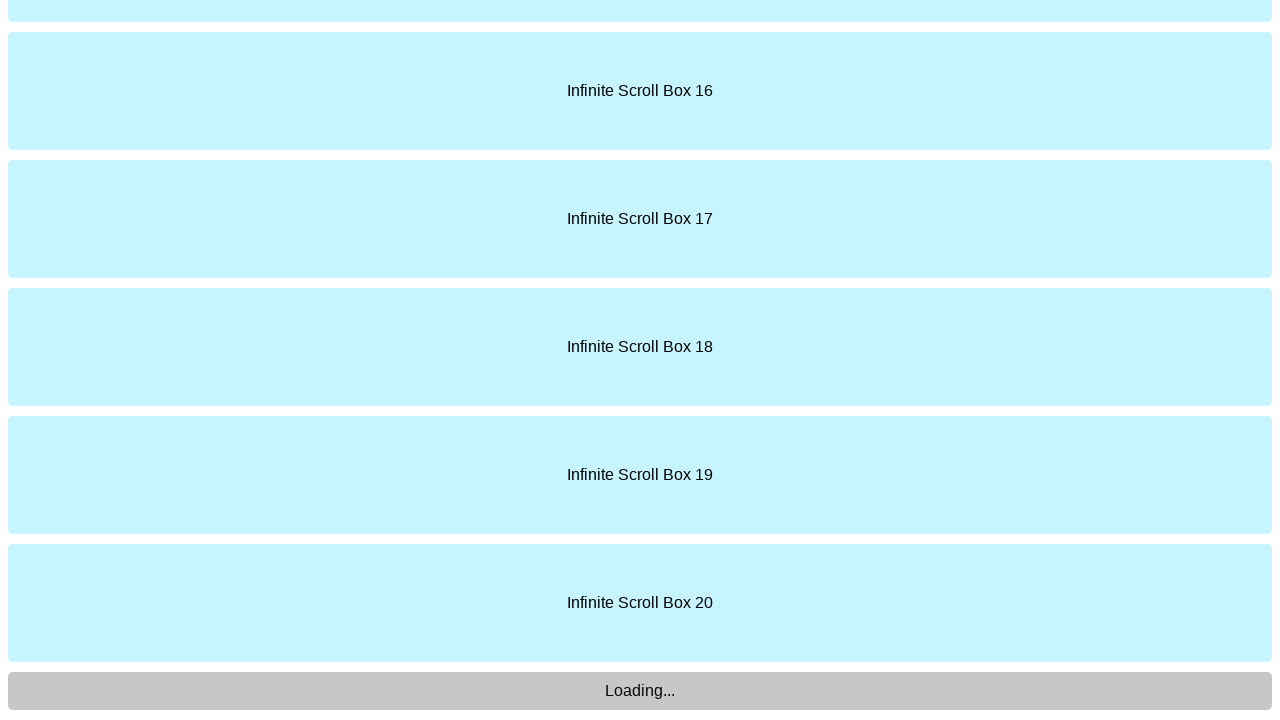

Waited 2 seconds for new content to load dynamically
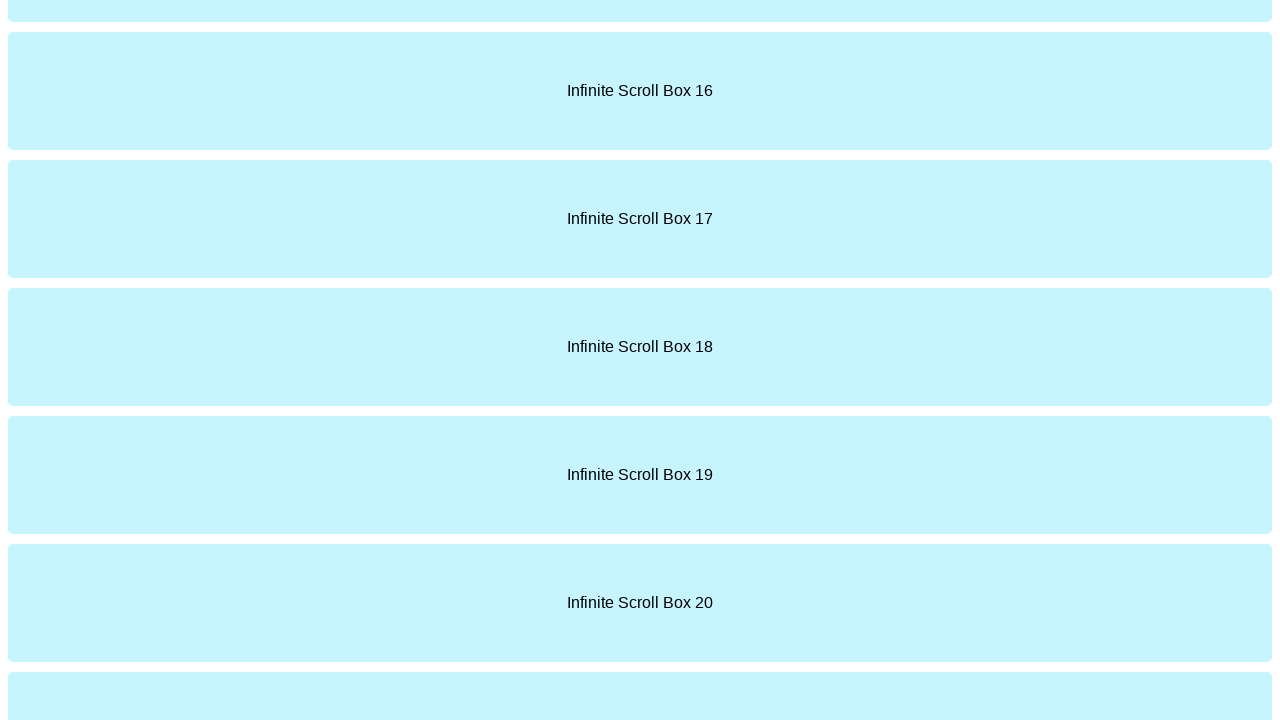

Retrieved new page height: 3970 pixels
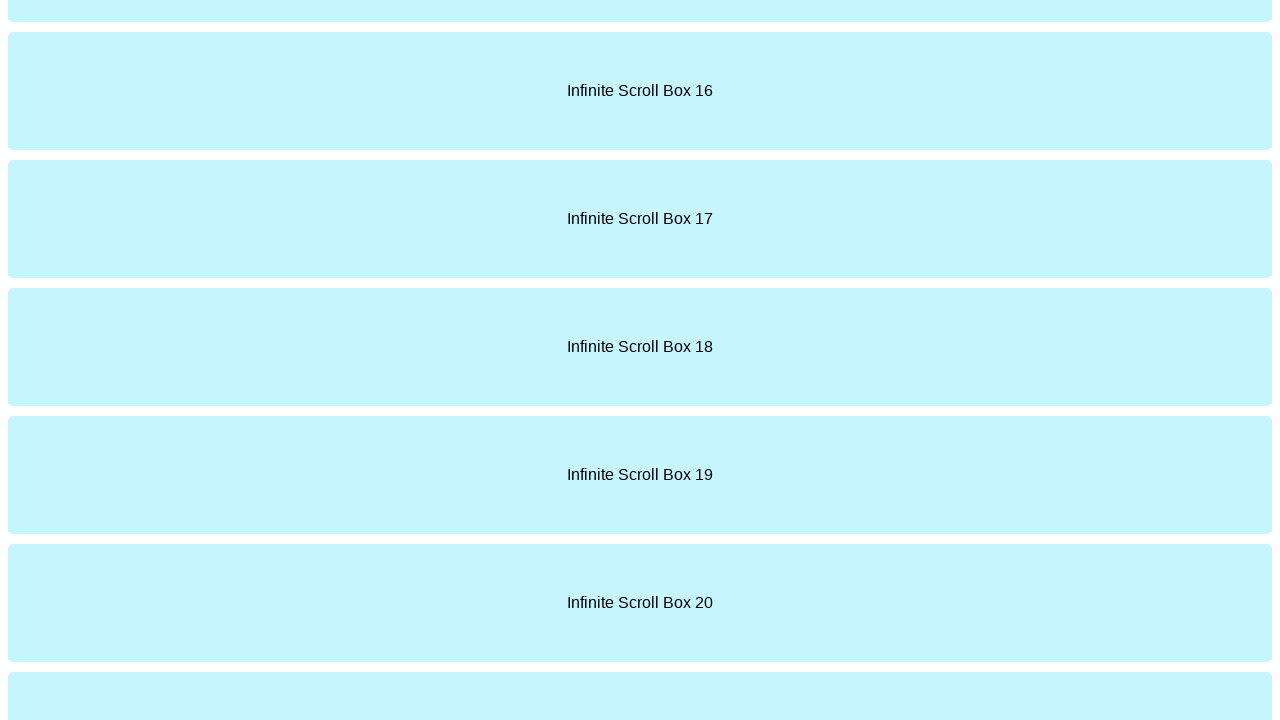

Scrolled to bottom of page (iteration 3)
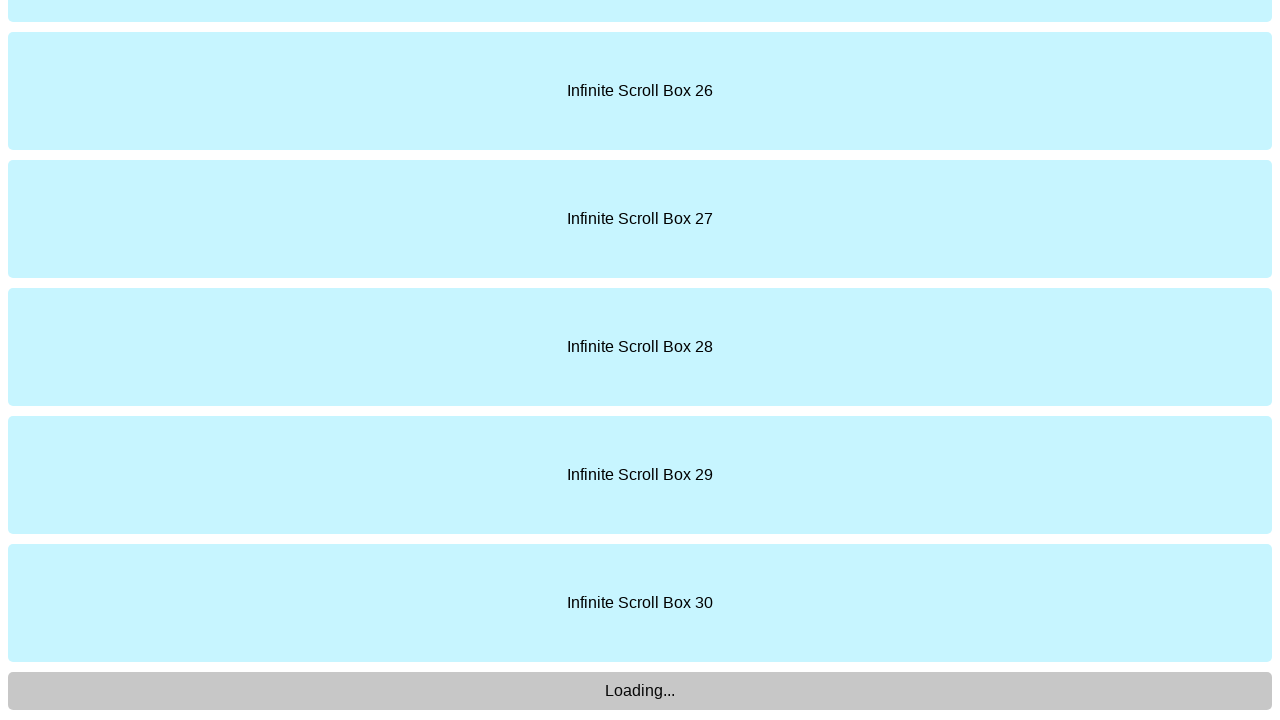

Waited 2 seconds for new content to load dynamically
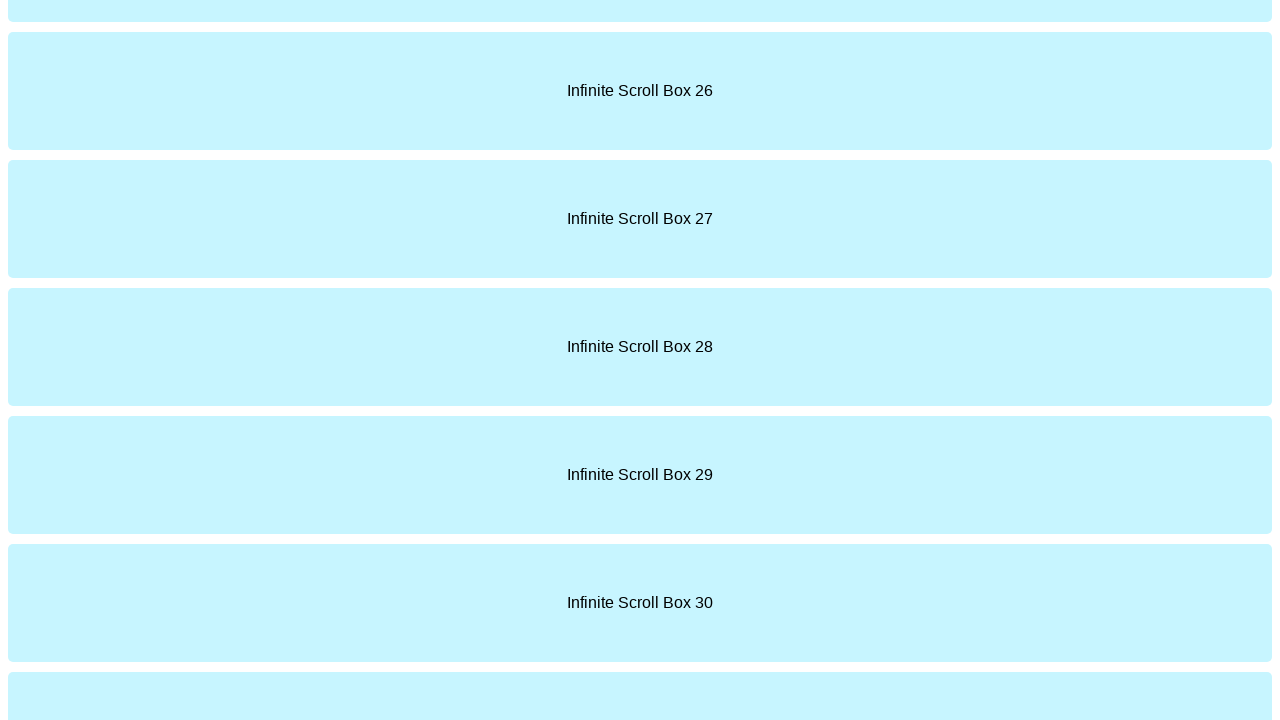

Retrieved new page height: 5250 pixels
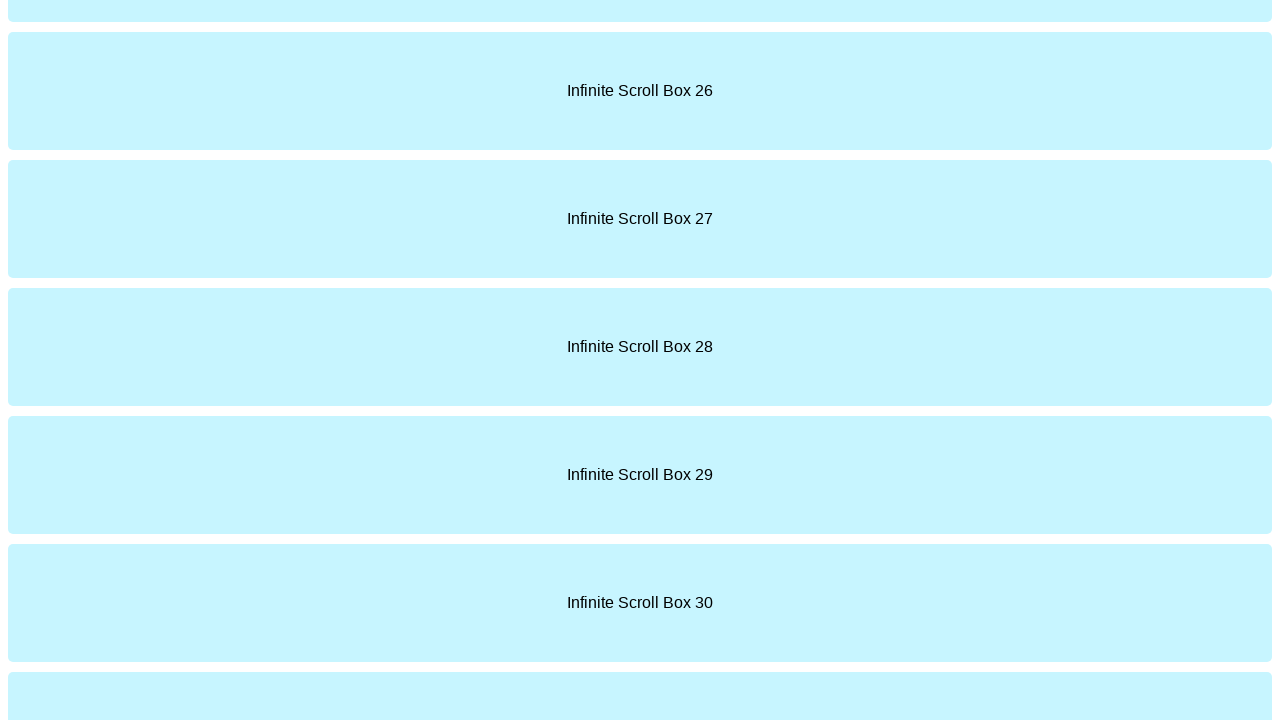

Scrolled to bottom of page (iteration 4)
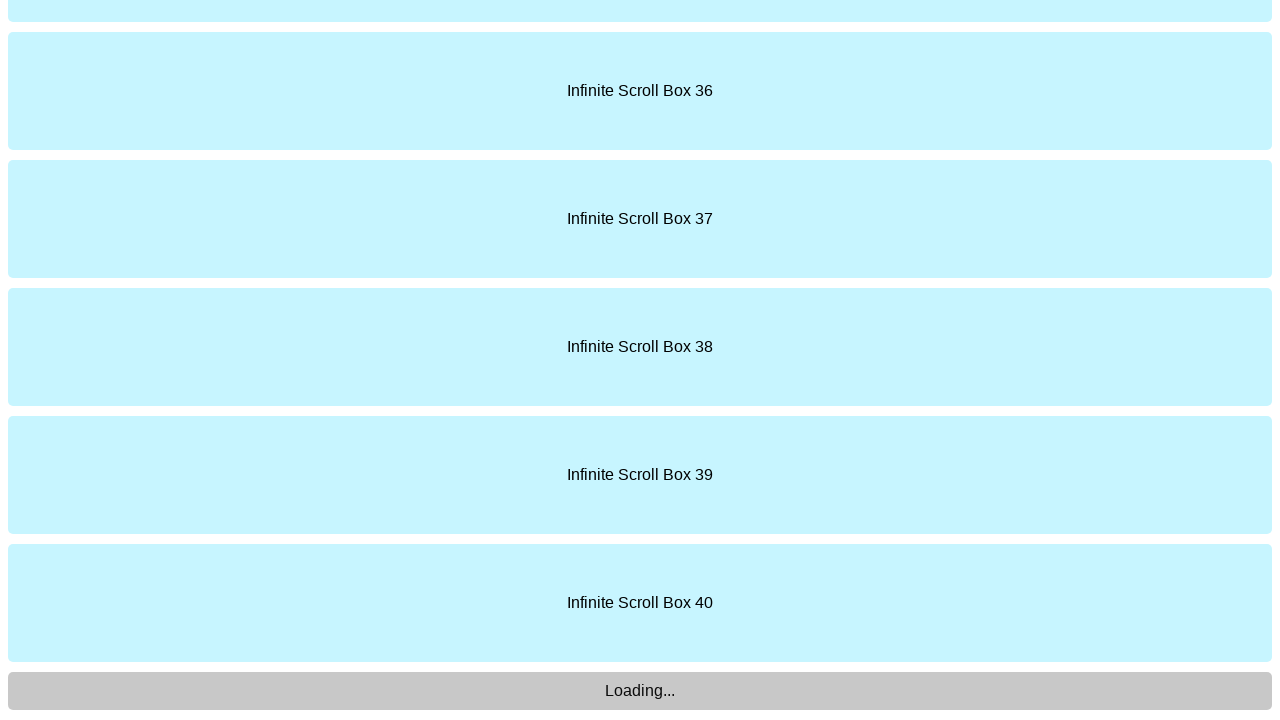

Waited 2 seconds for new content to load dynamically
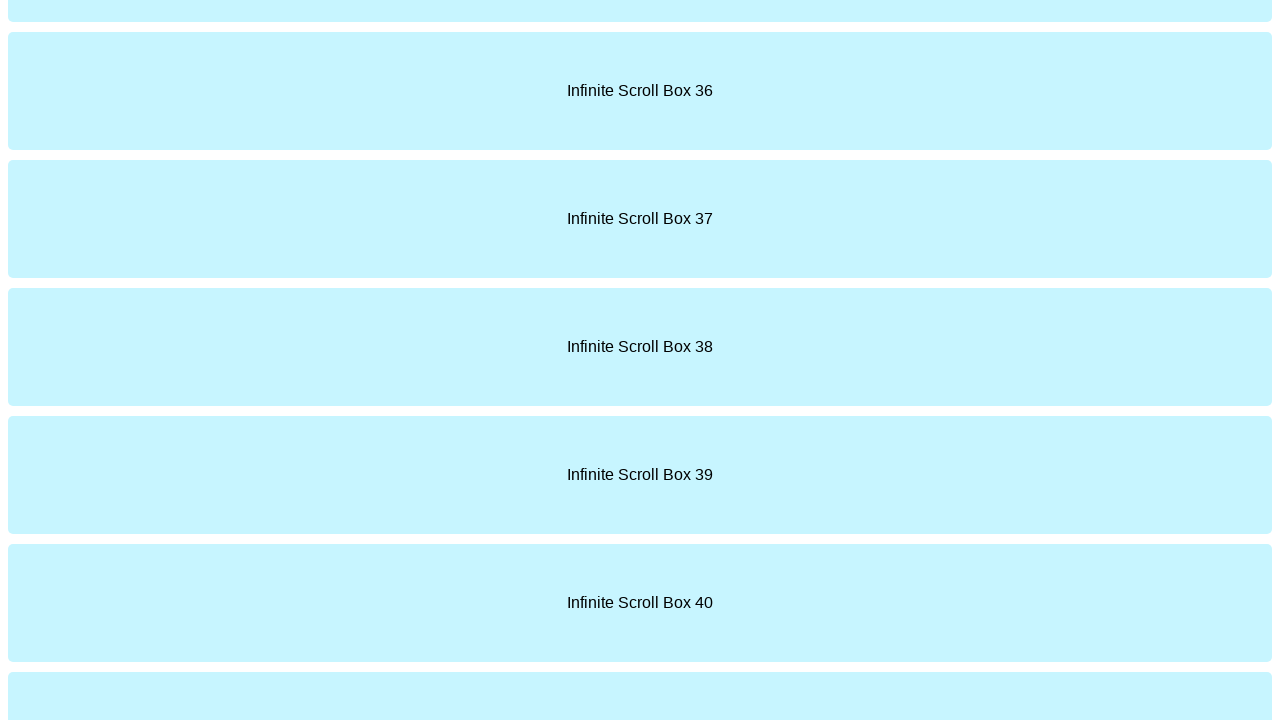

Retrieved new page height: 6530 pixels
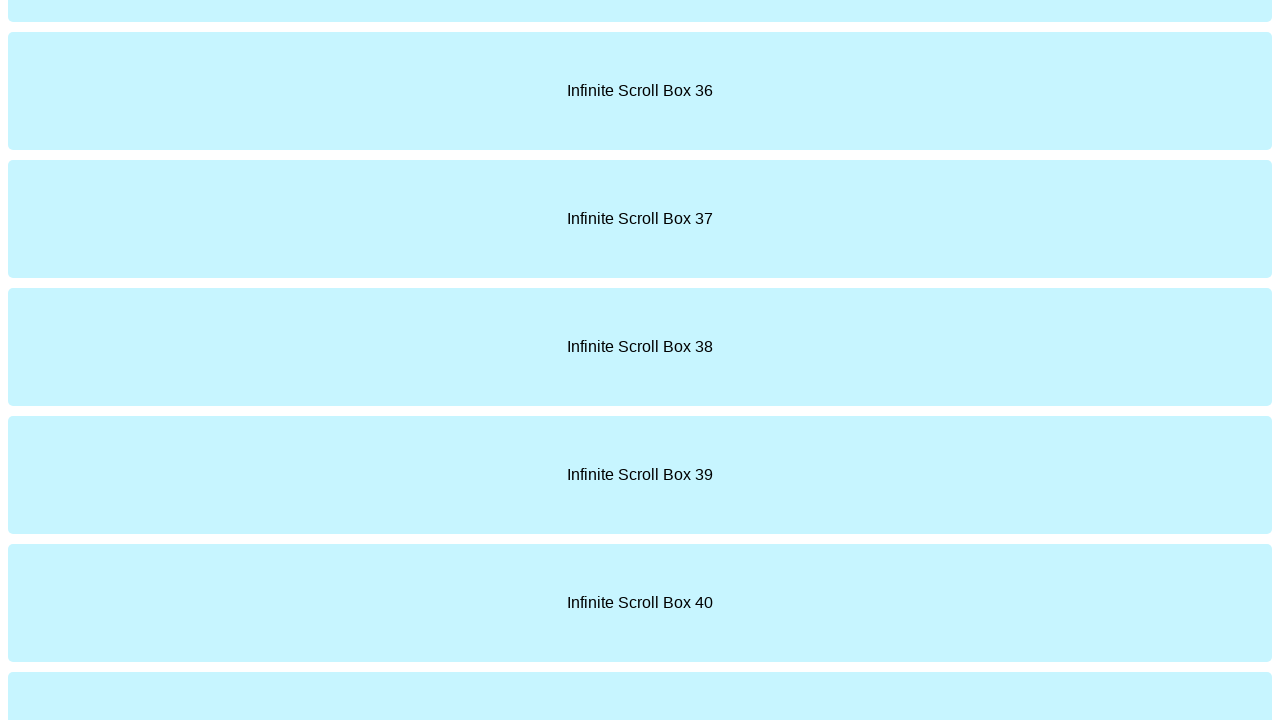

Scrolled to bottom of page (iteration 5)
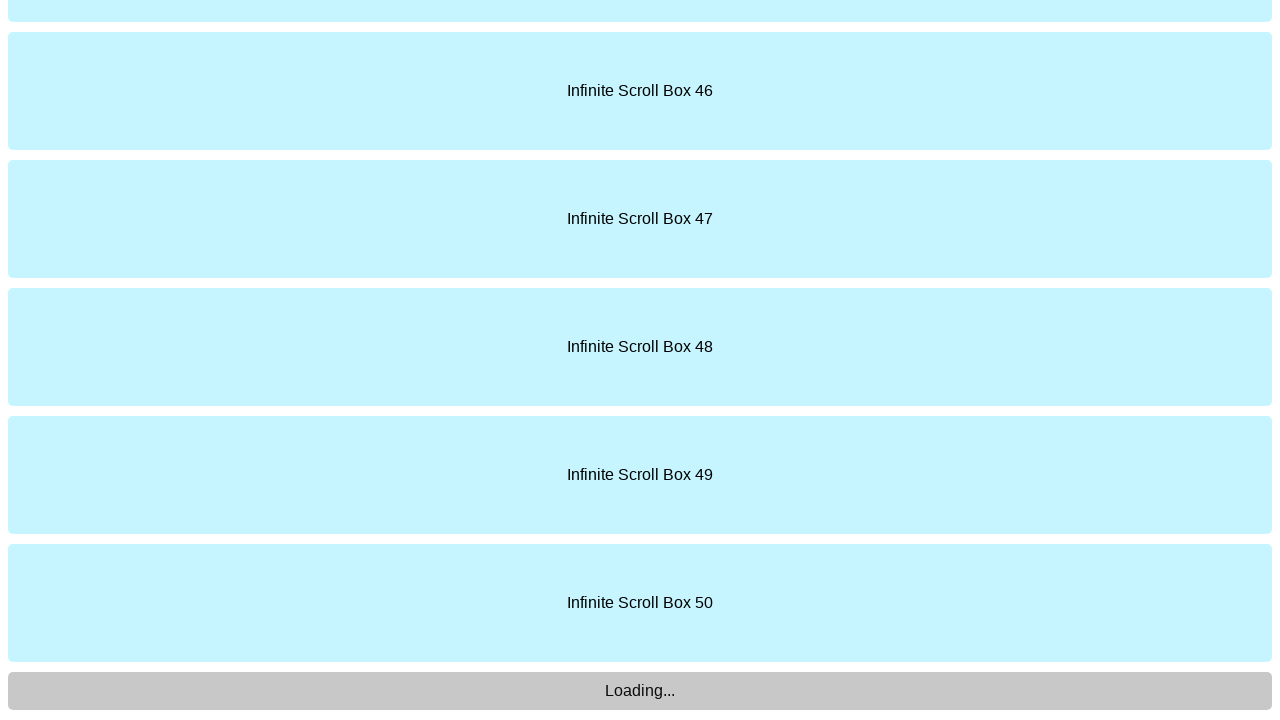

Waited 2 seconds for new content to load dynamically
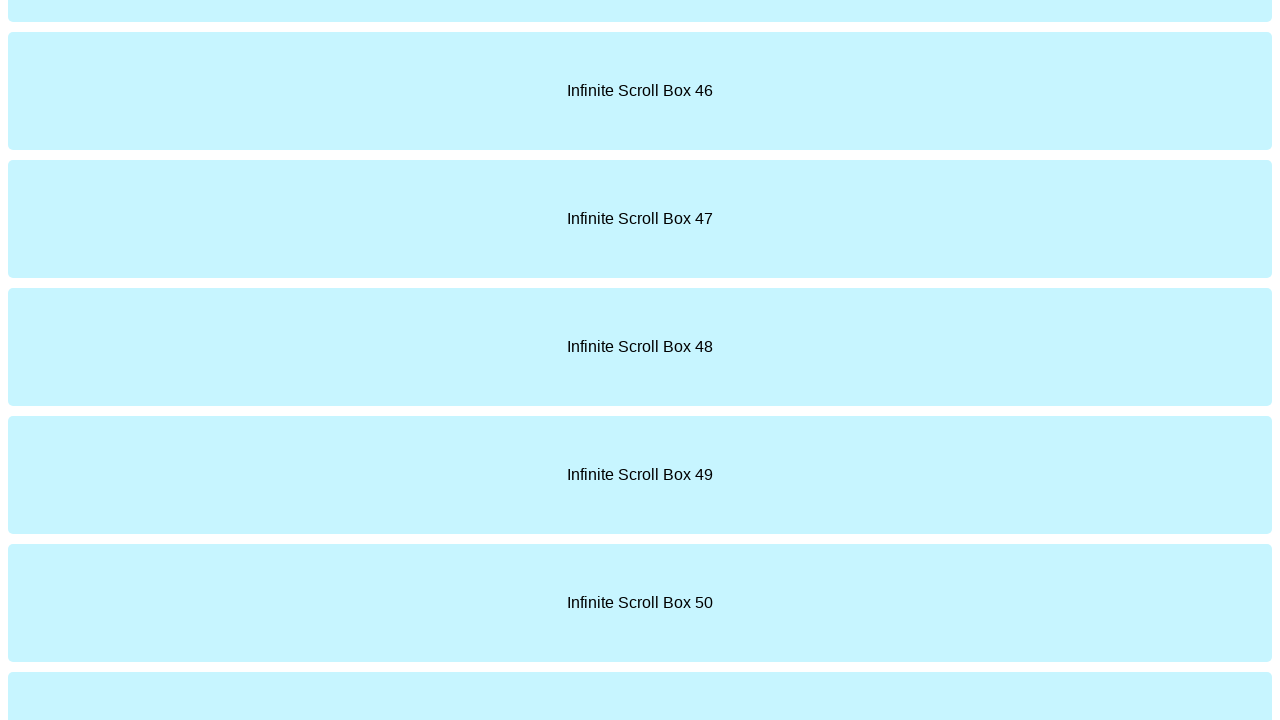

Retrieved new page height: 7810 pixels
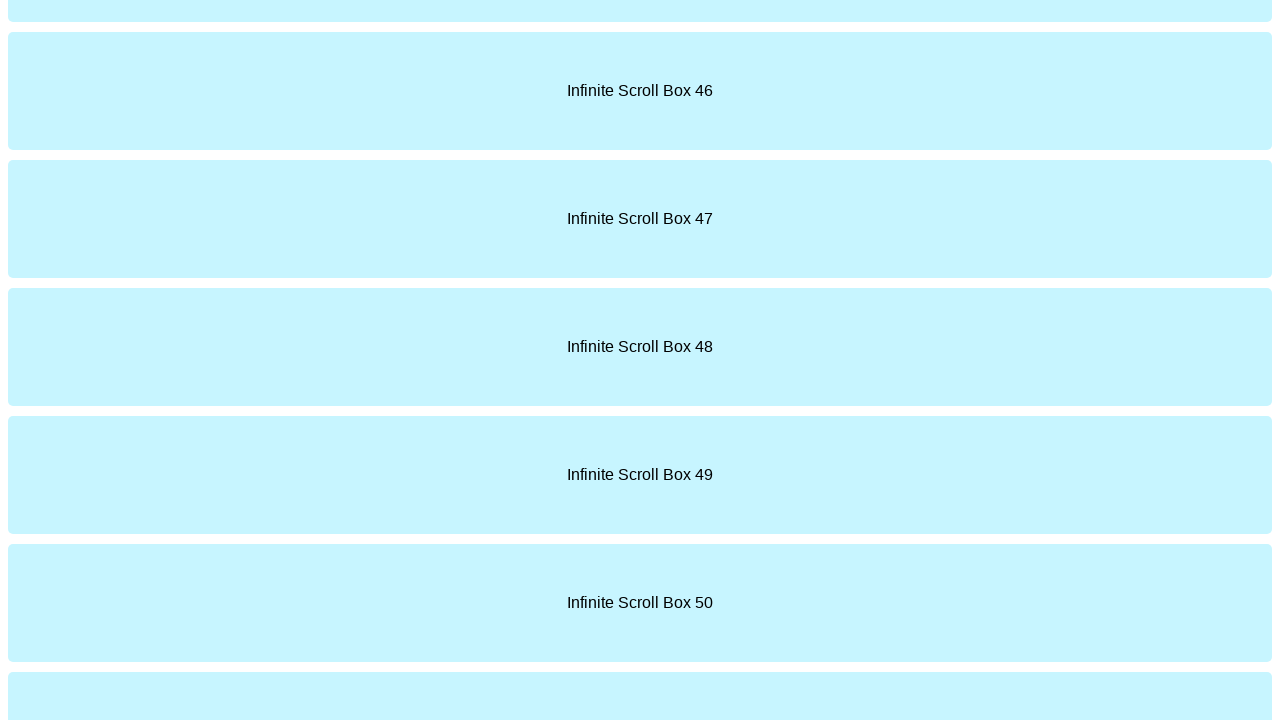

Counted final items: 60 elements with 'div.box' class found
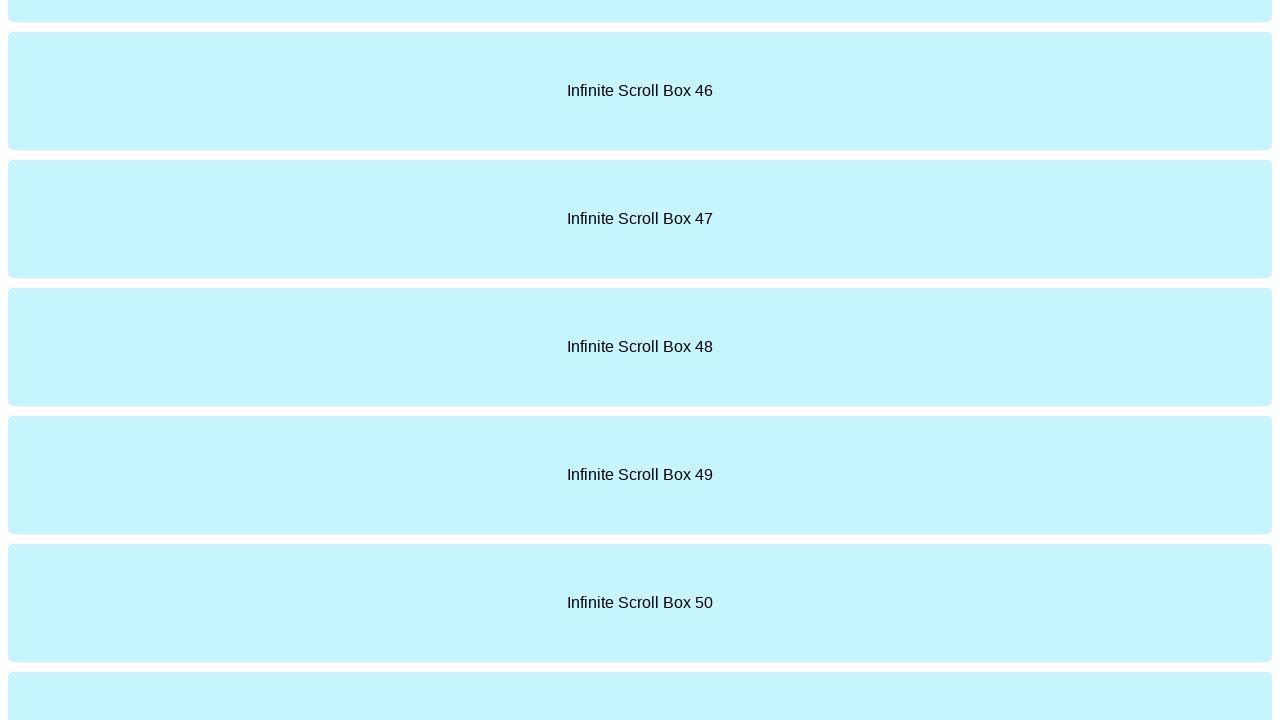

Assertion passed: final count (60) is greater than initial count (10)
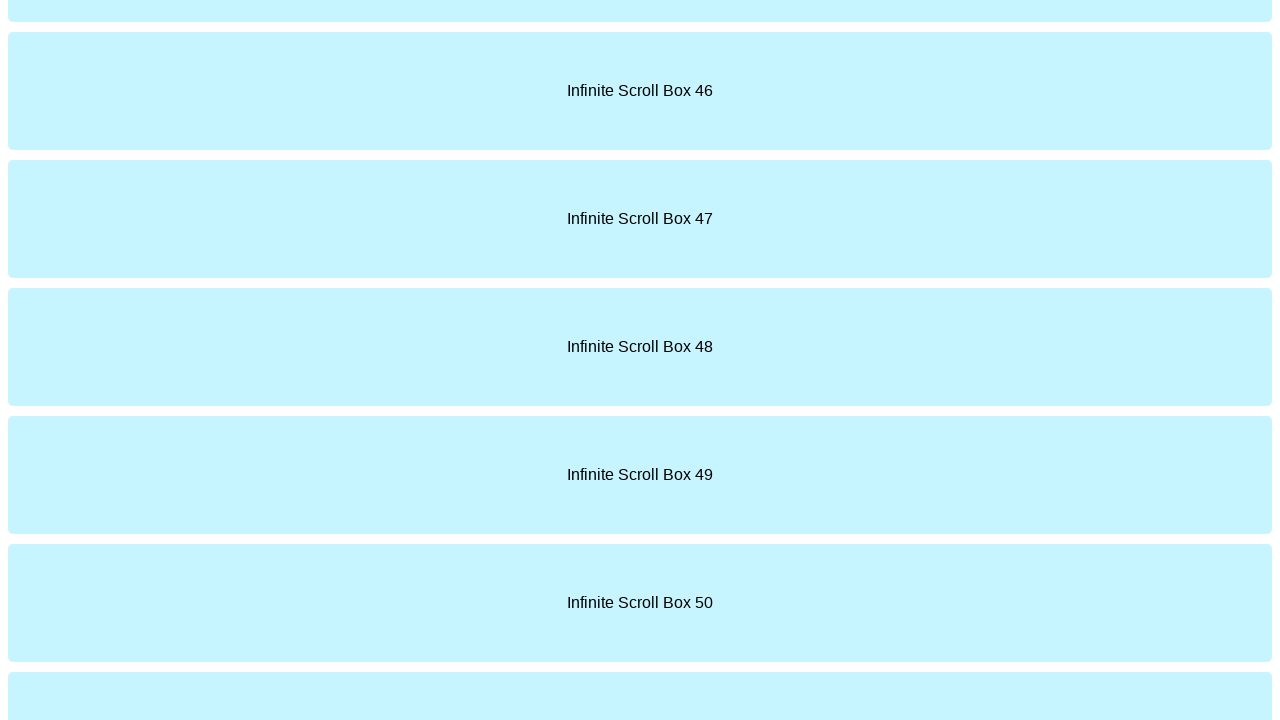

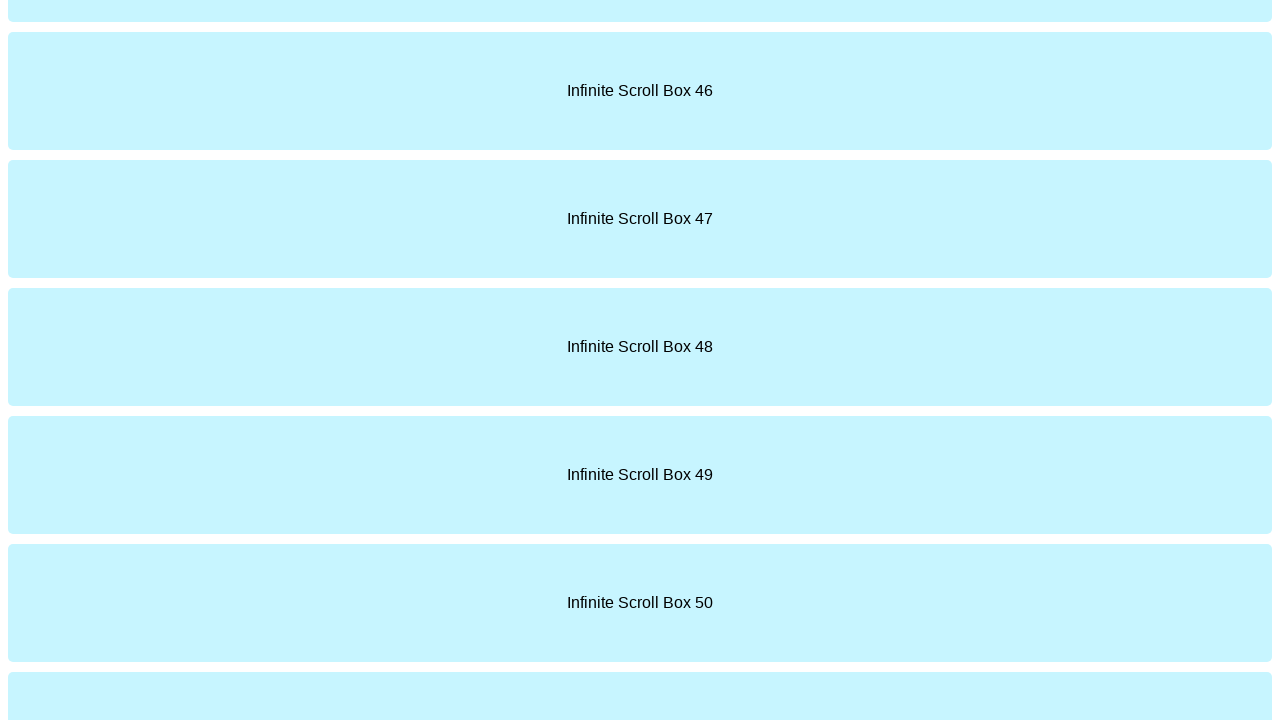